Clicks on the letter C link to browse programming languages starting with C

Starting URL: https://www.99-bottles-of-beer.net/abc.html

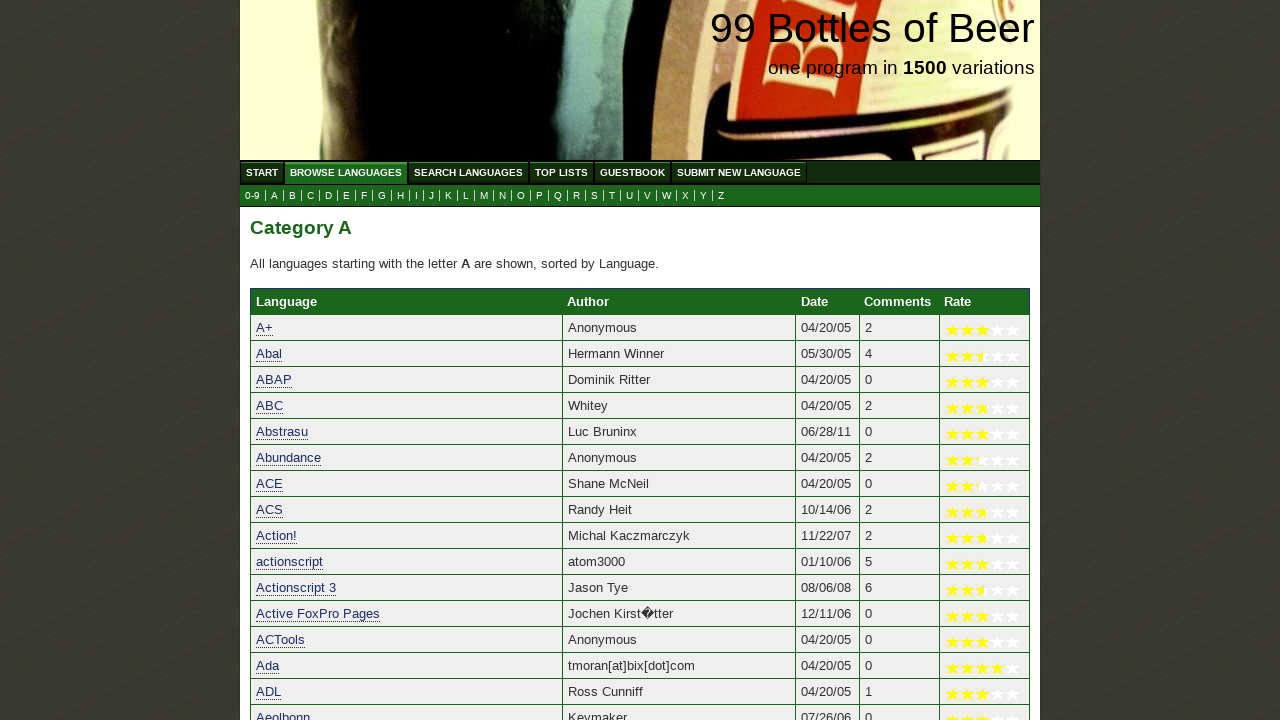

Clicked on letter C link to browse programming languages starting with C at (310, 196) on a[href='c.html']
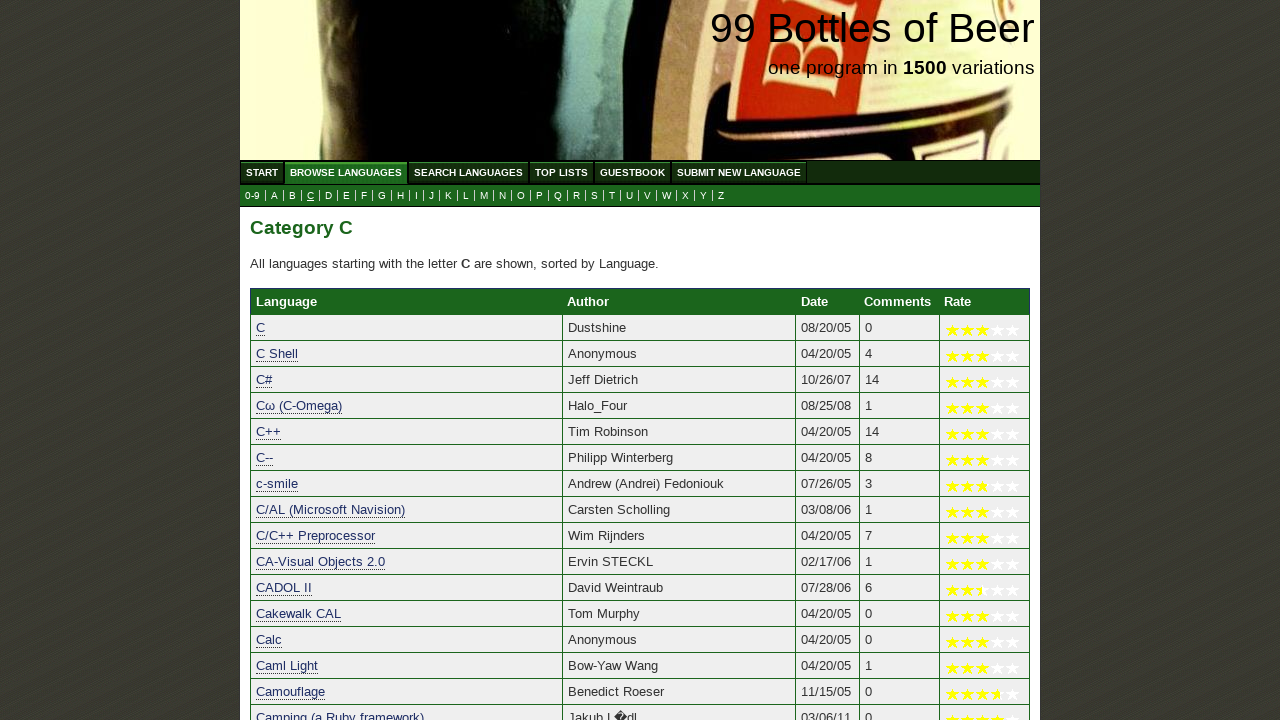

Programming languages starting with C loaded
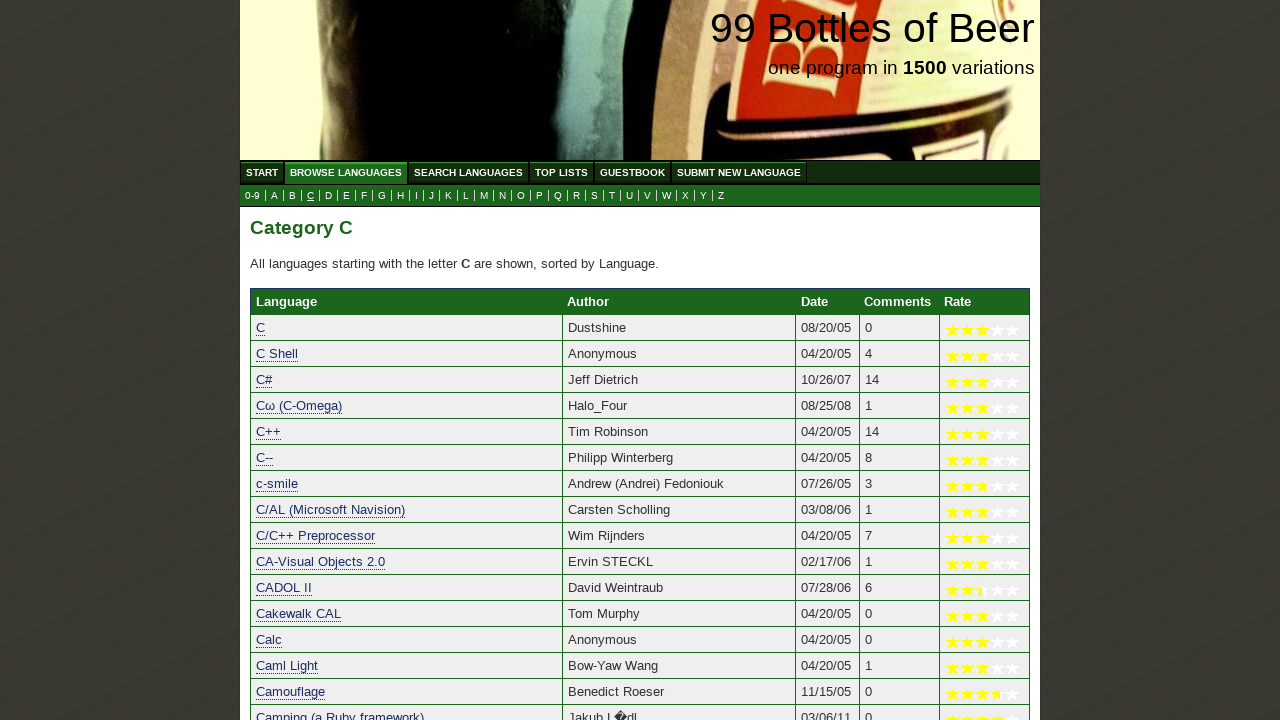

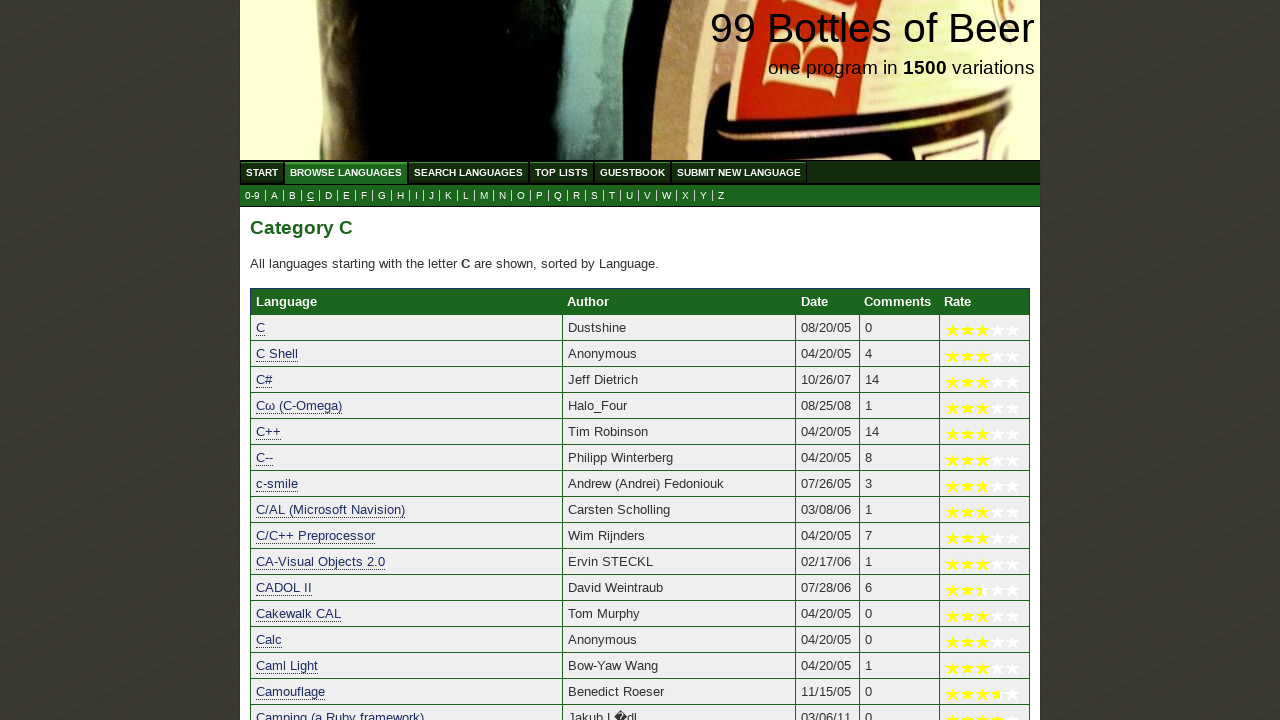